Launches the Lakme India cosmetics website and verifies the page loads successfully by maximizing the browser window.

Starting URL: https://www.lakmeindia.com/

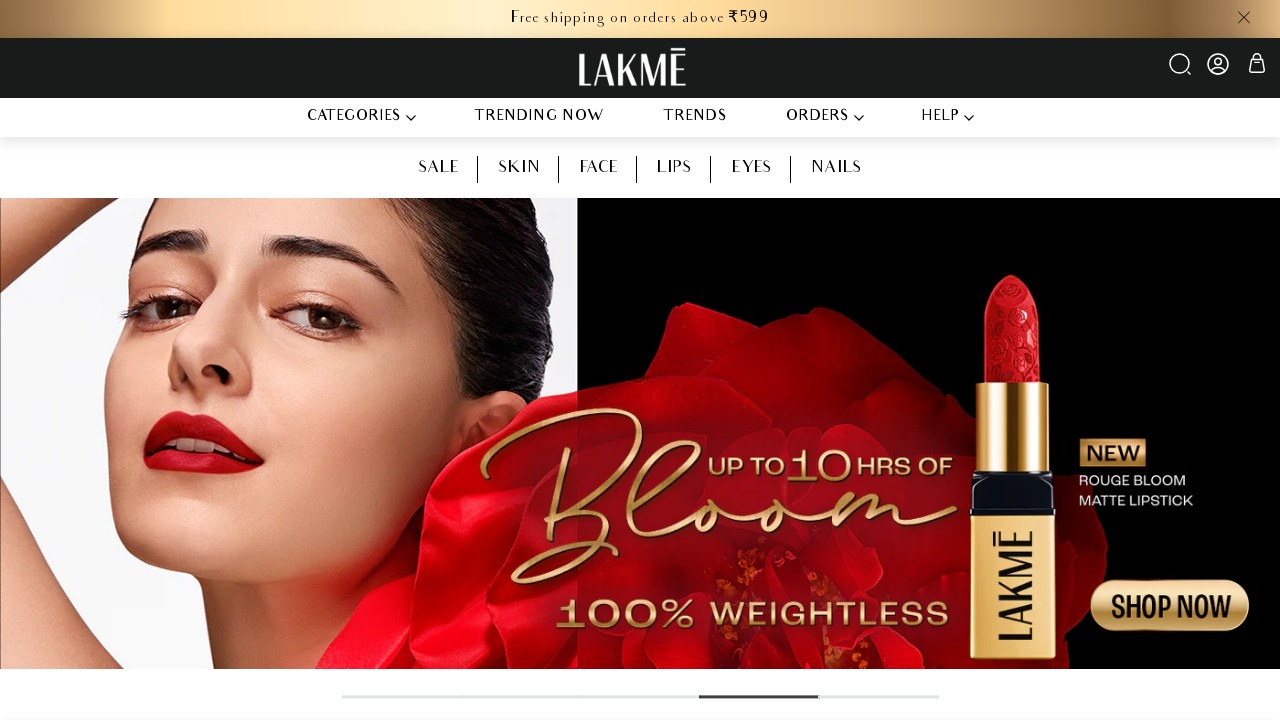

Set viewport size to 1920x1080
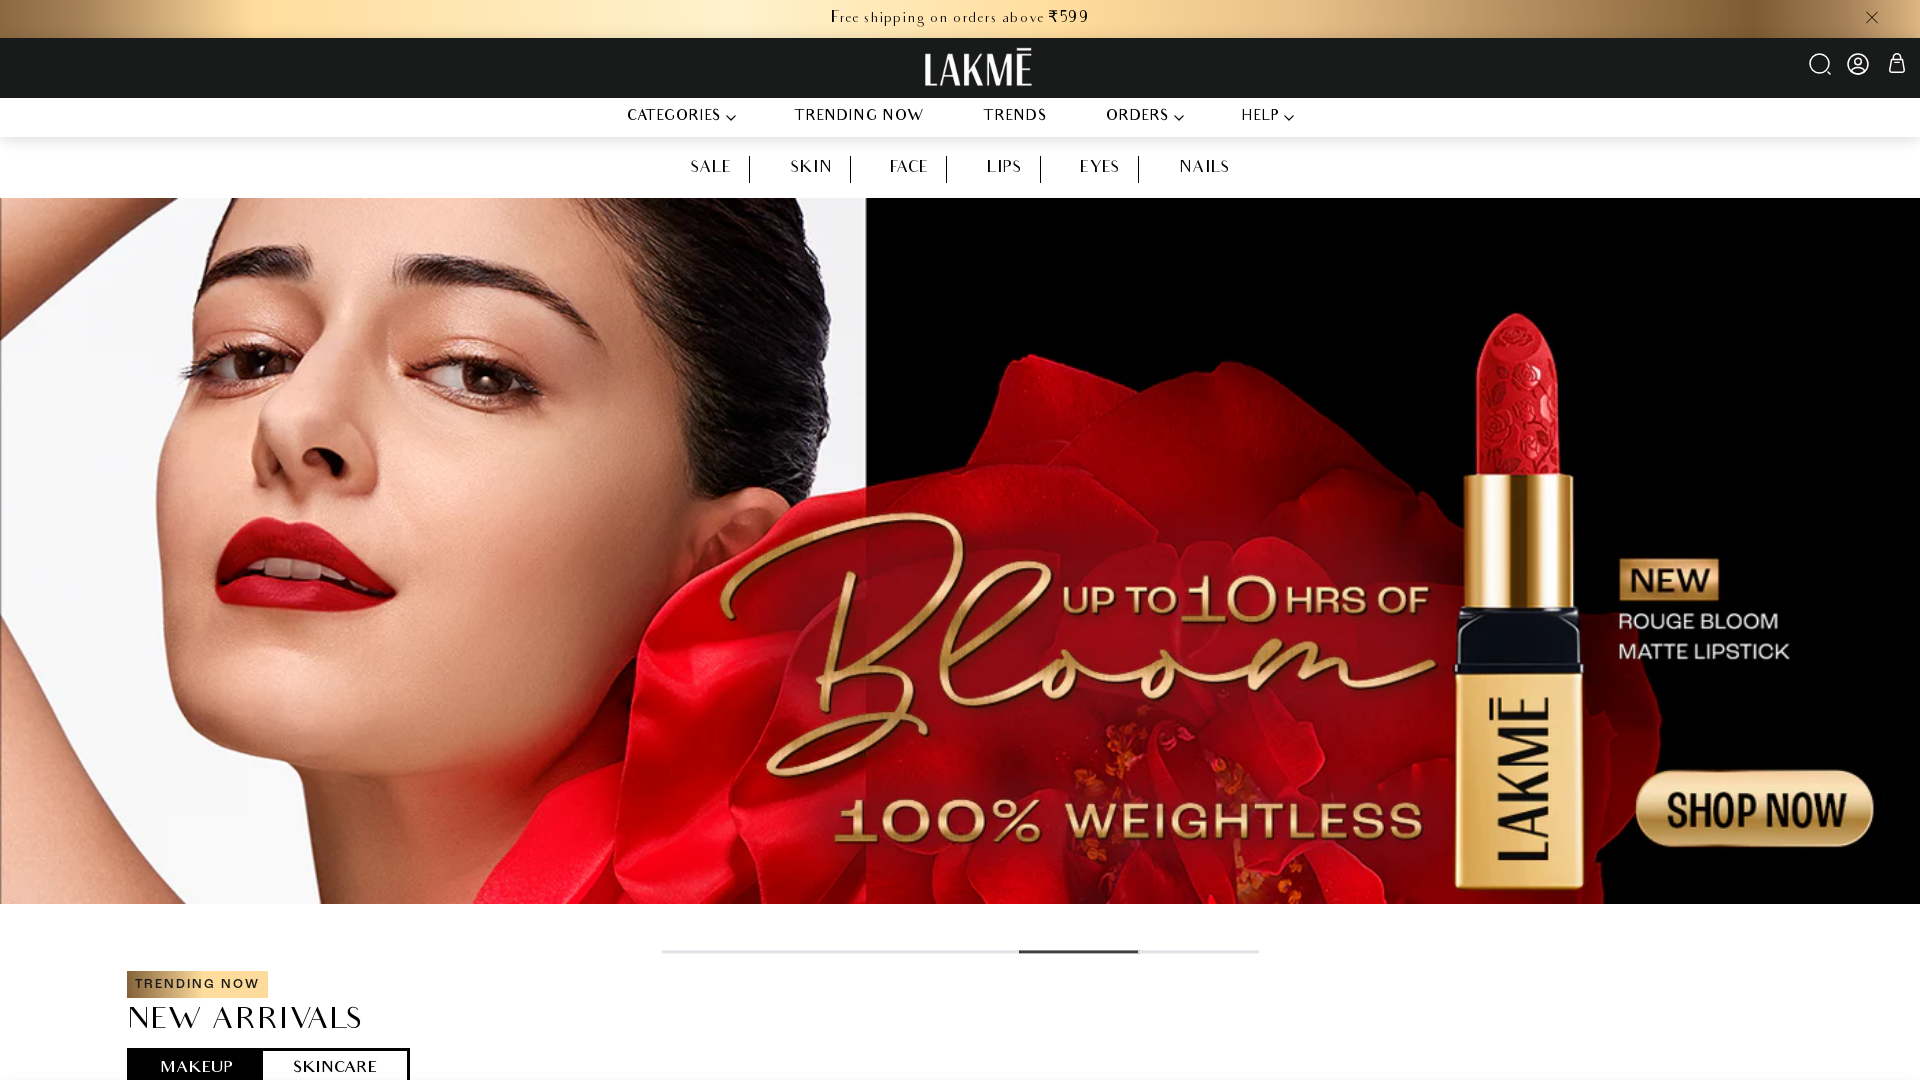

Page loaded successfully - DOM content ready
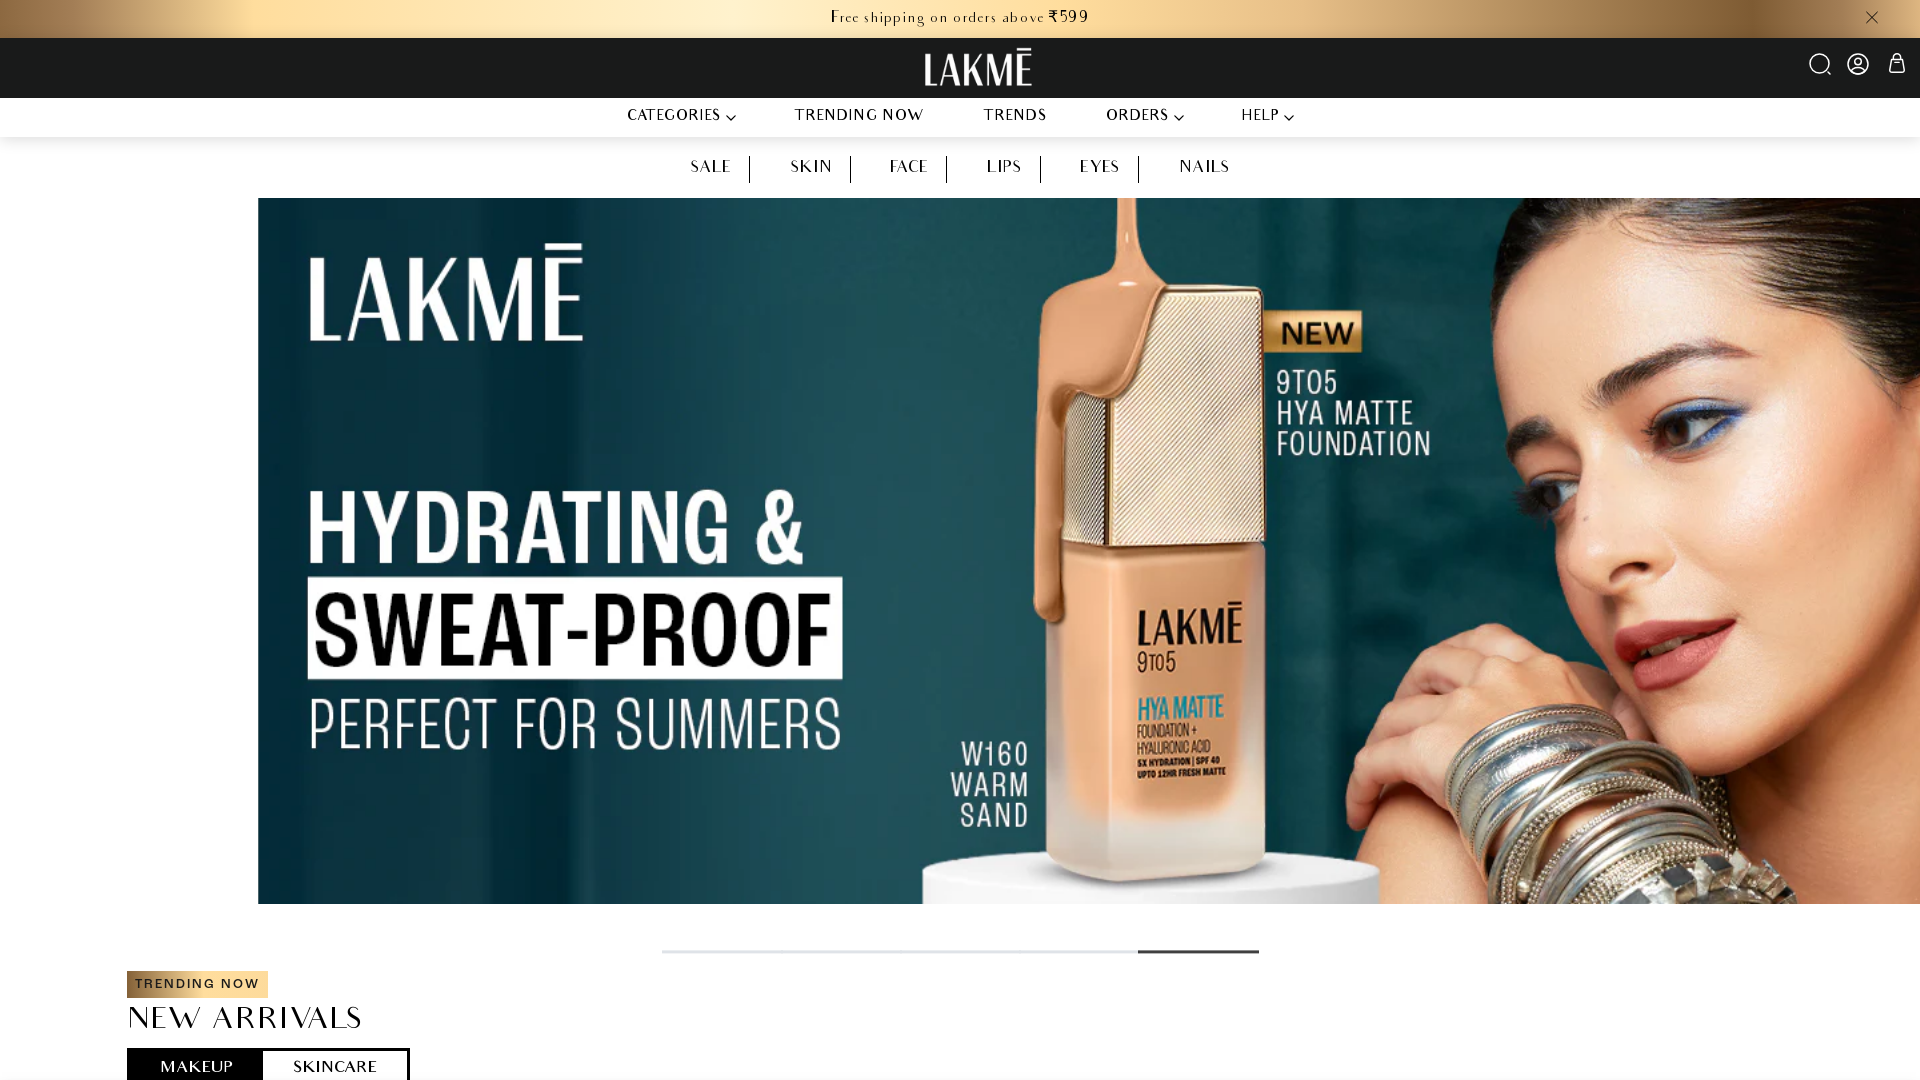

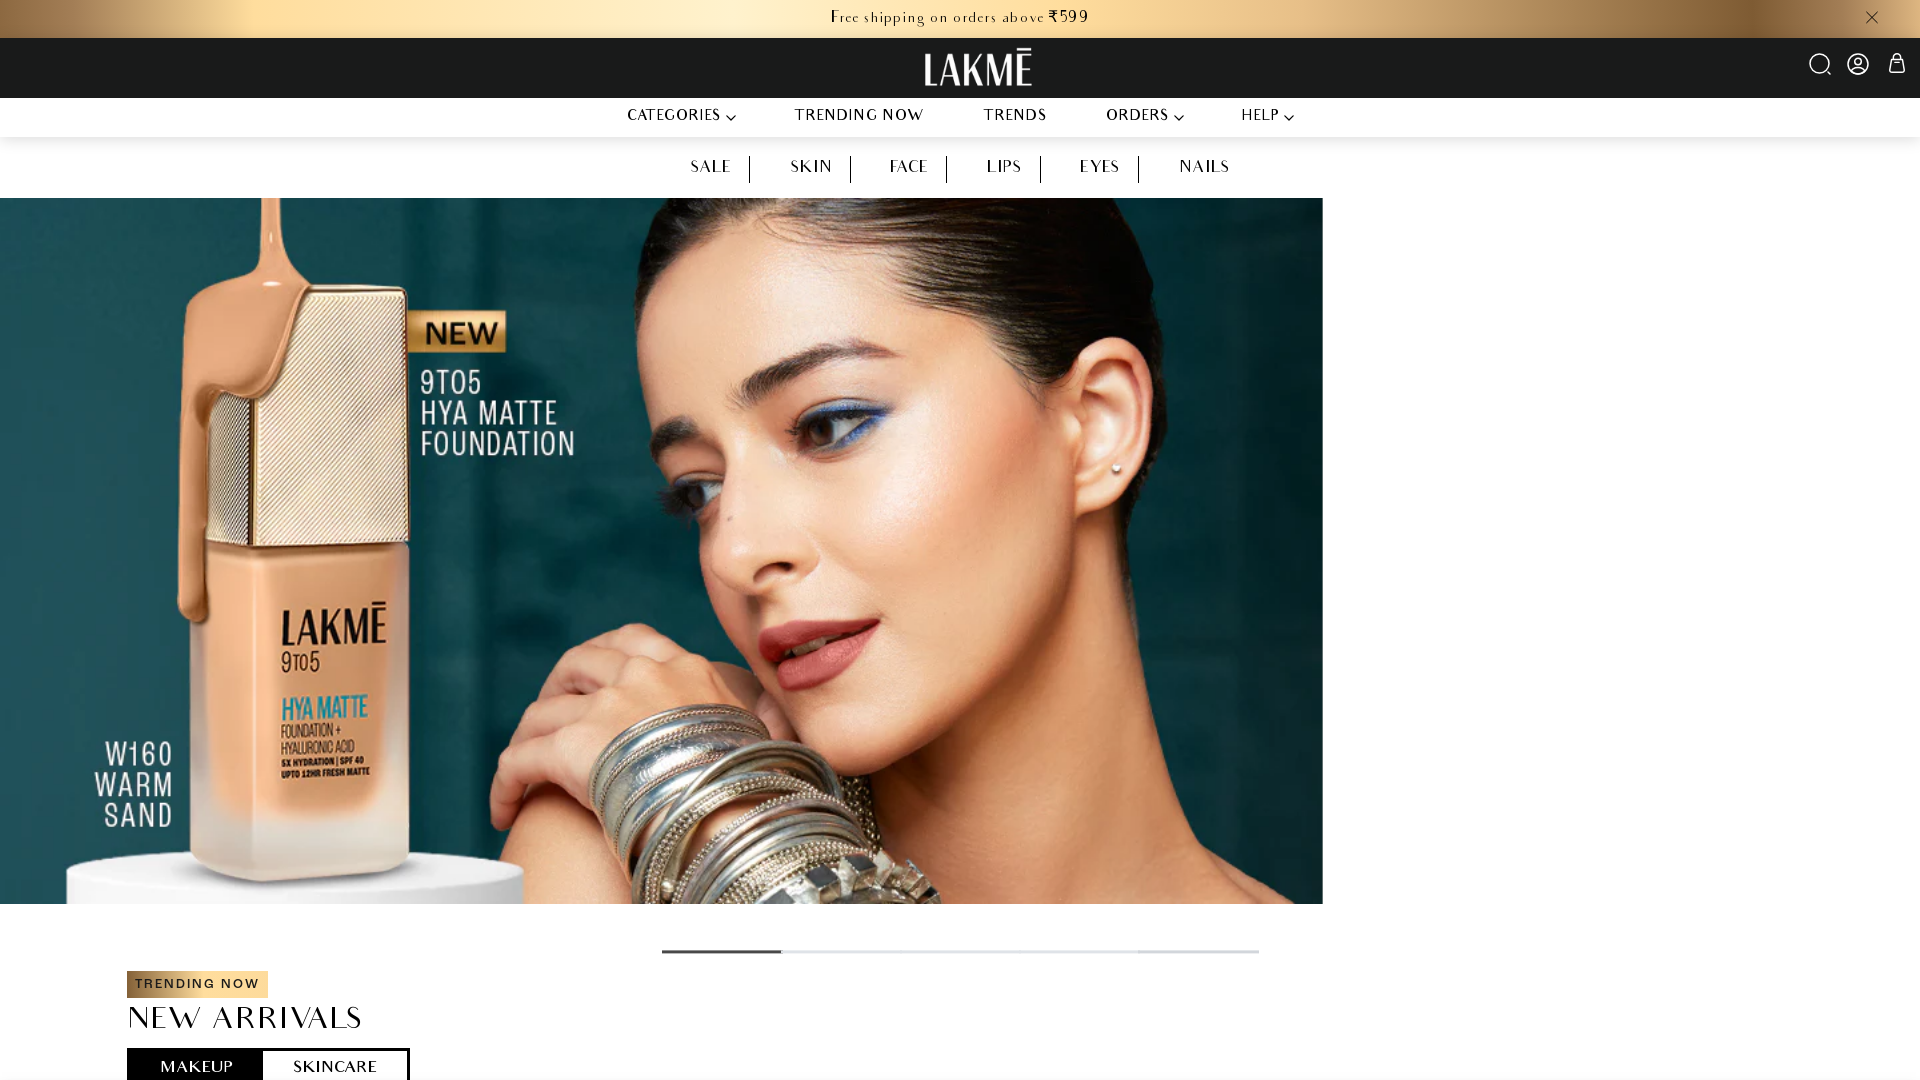